Tests clicking a button by class name selector and verifies the alert message that appears

Starting URL: https://igorsmasc.github.io/botoes_atividade_selenium/

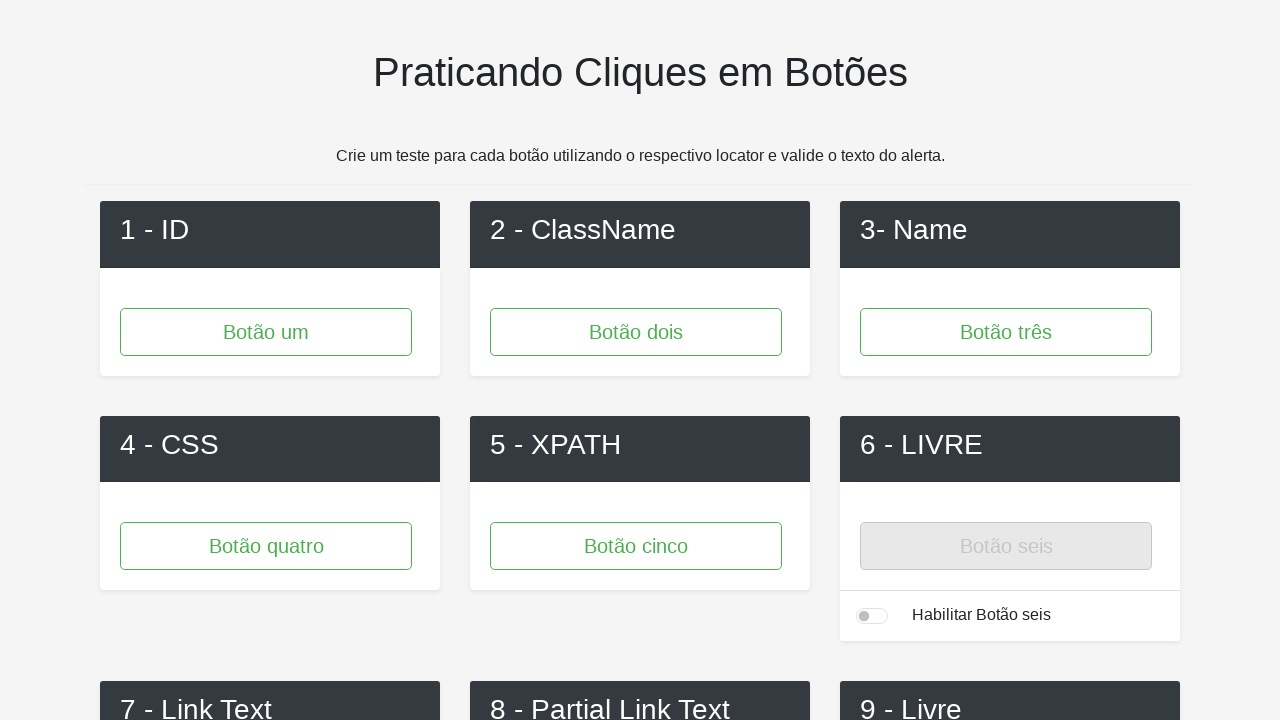

Clicked button with class name 'button-2' at (636, 332) on .button-2
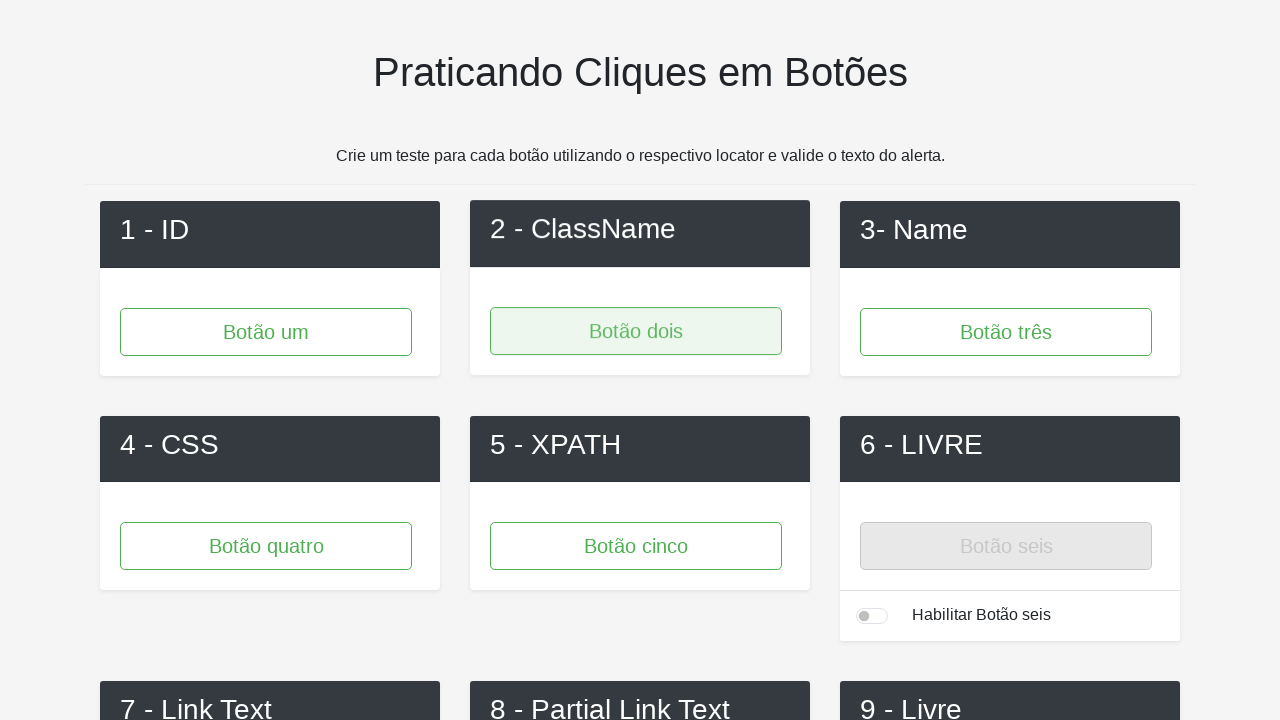

Set up dialog handler to accept alerts
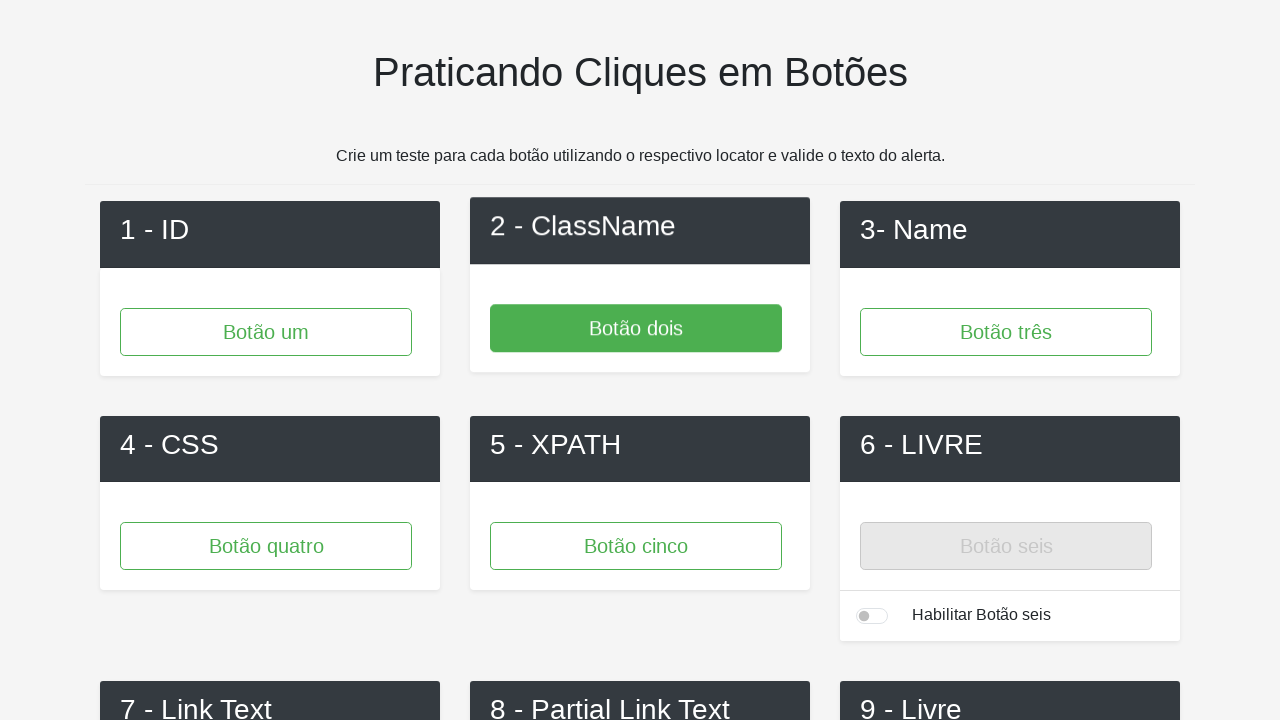

Waited 500ms for alert to appear and be handled
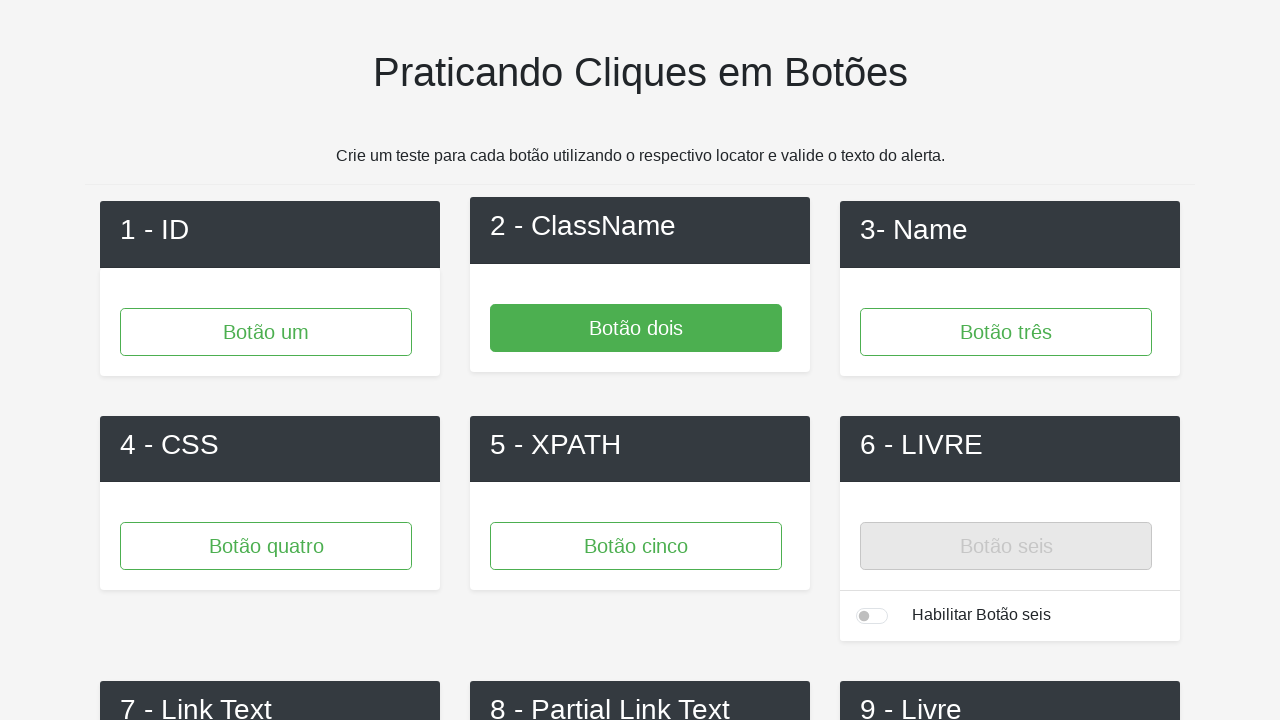

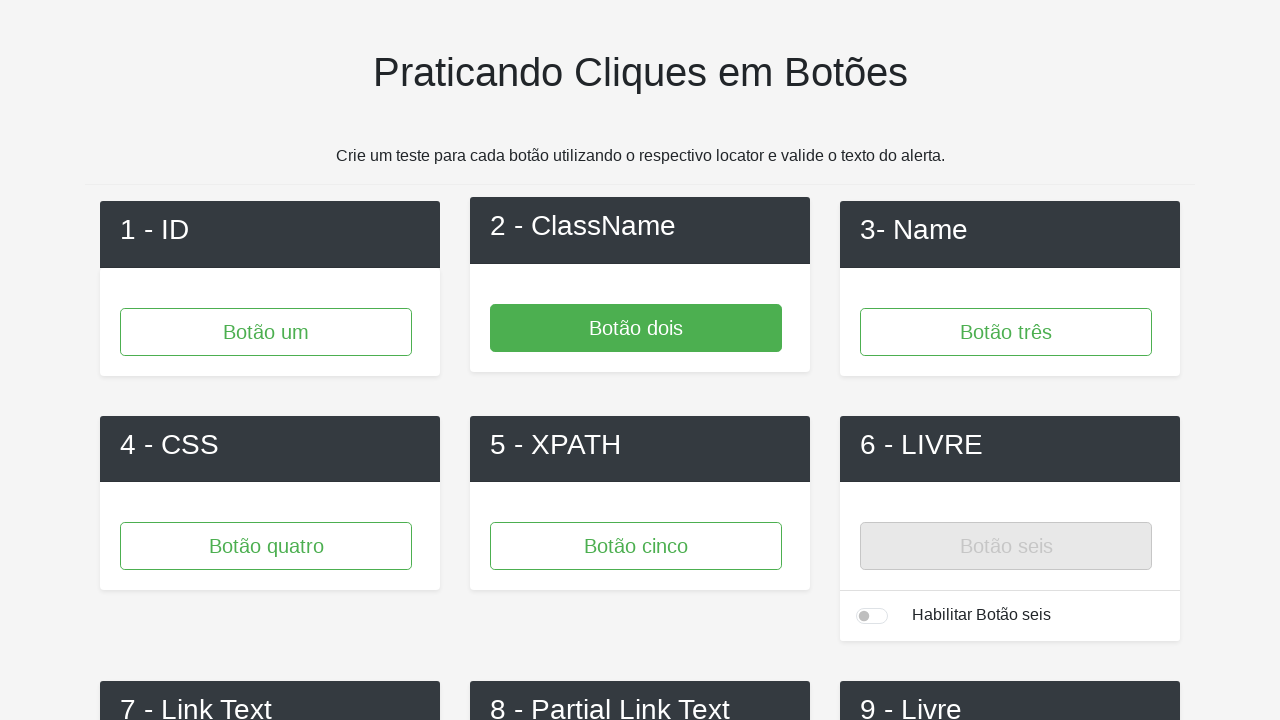